Tests checkbox functionality by checking both checkboxes and verifying they are checked

Starting URL: https://the-internet.herokuapp.com/checkboxes

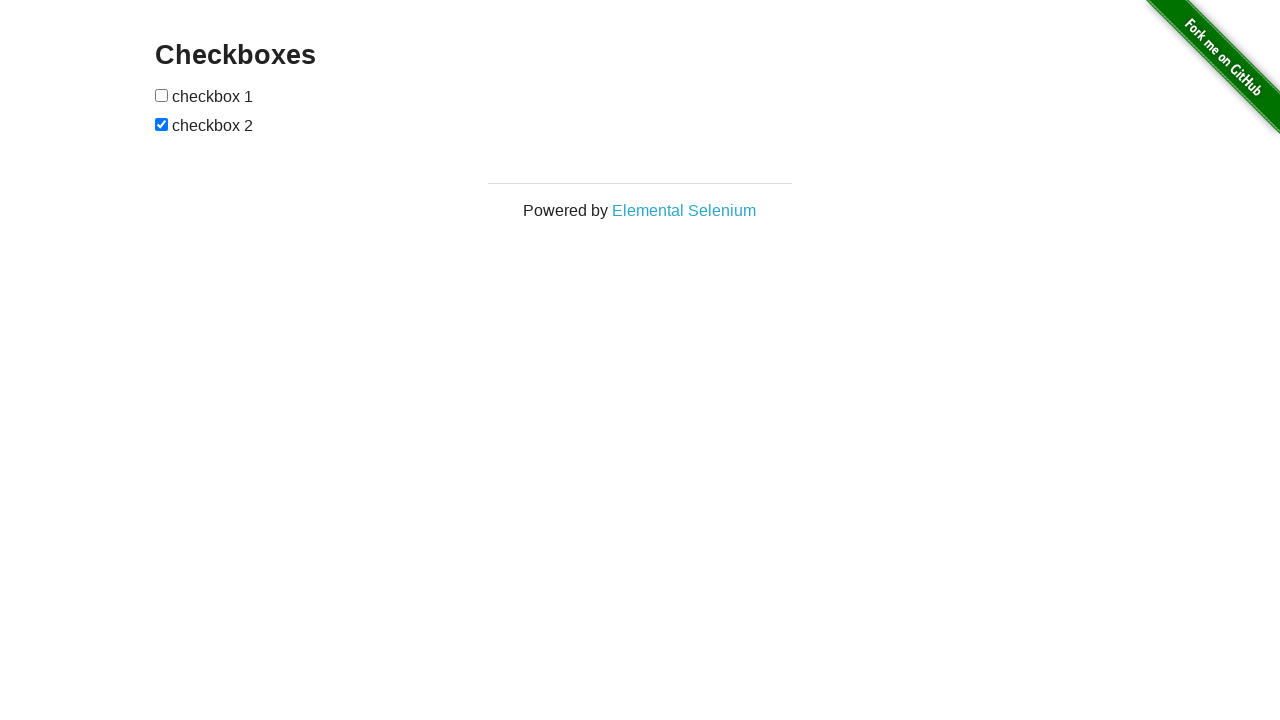

Waited for page to load with networkidle state
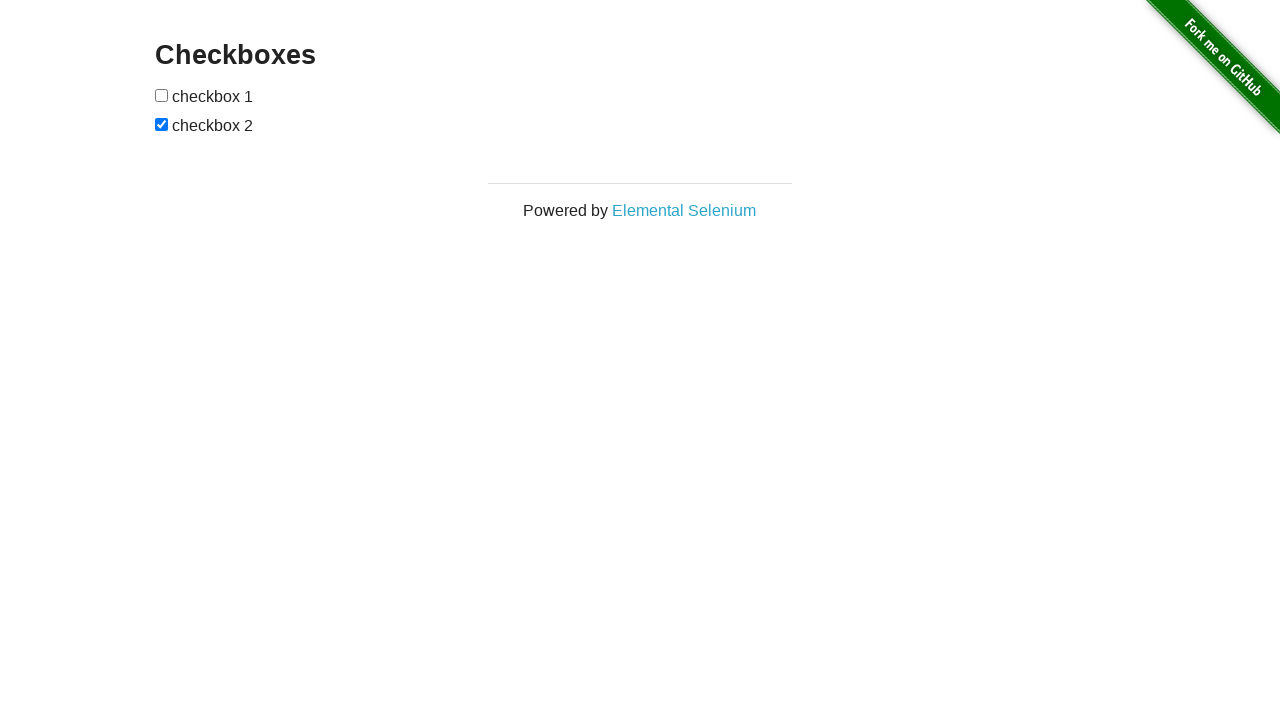

Checked first checkbox at (162, 95) on xpath=//input[1]
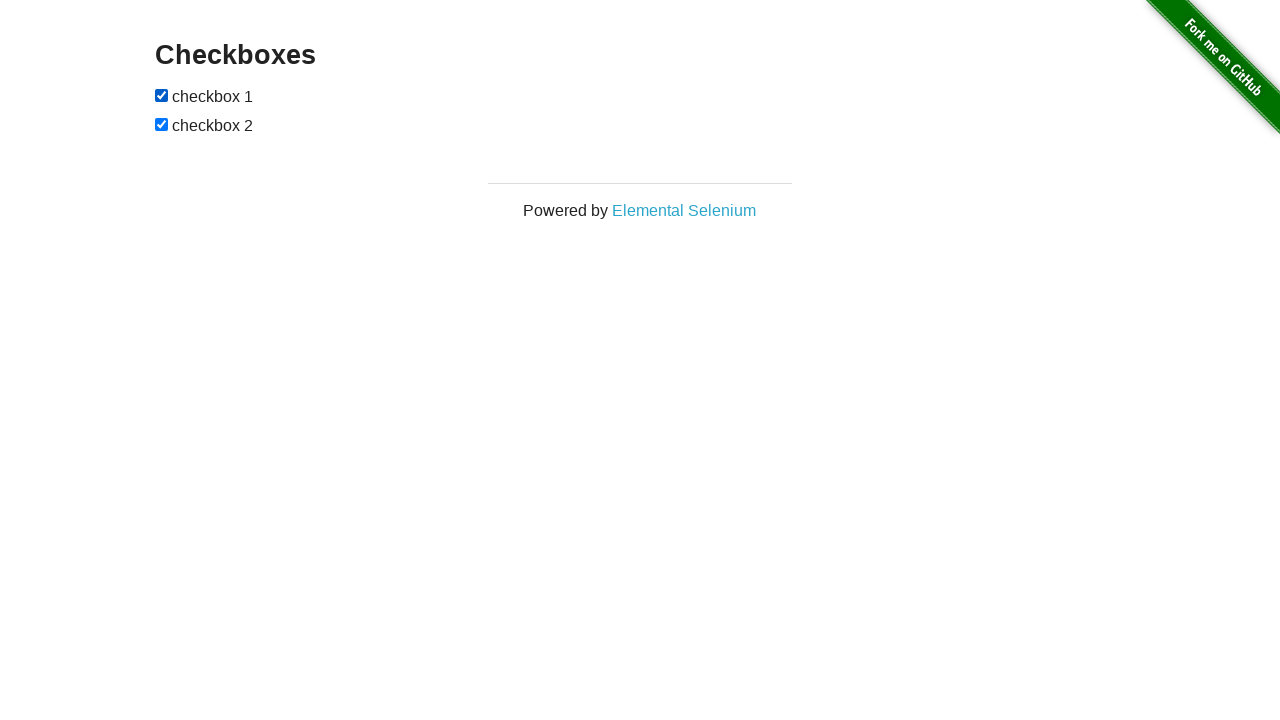

Checked second checkbox on xpath=//input[2]
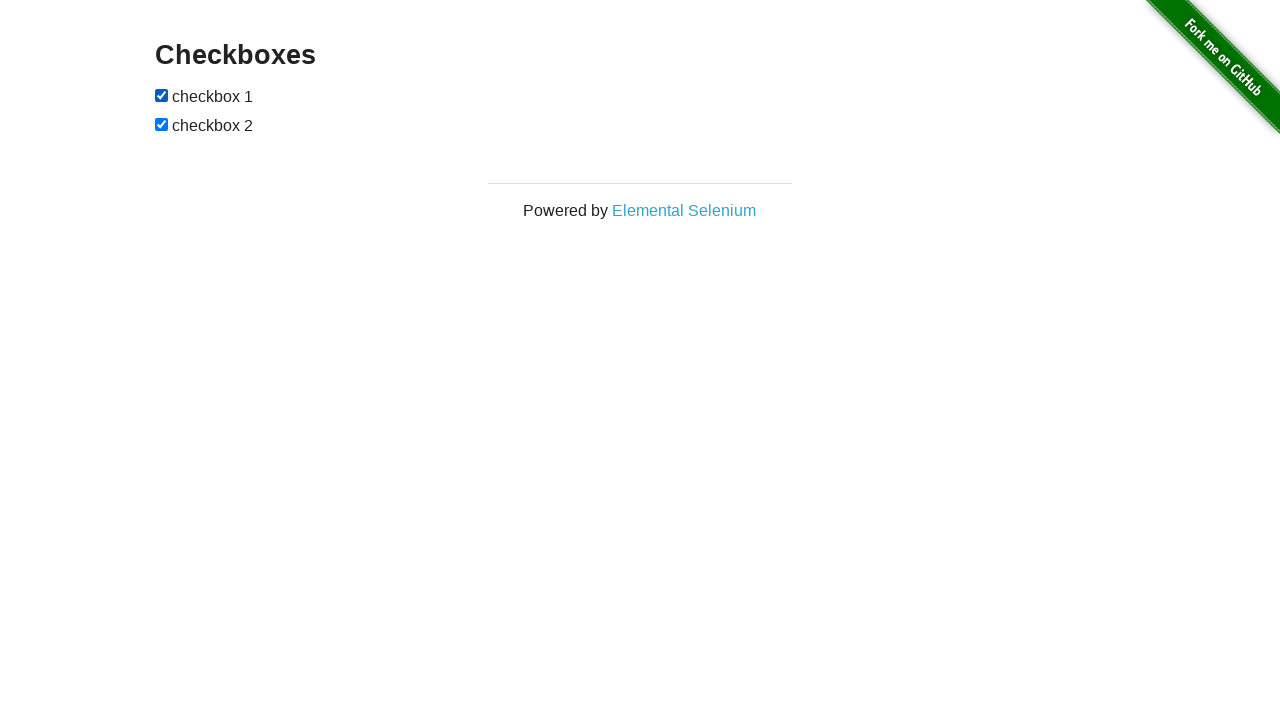

Verified first checkbox is checked
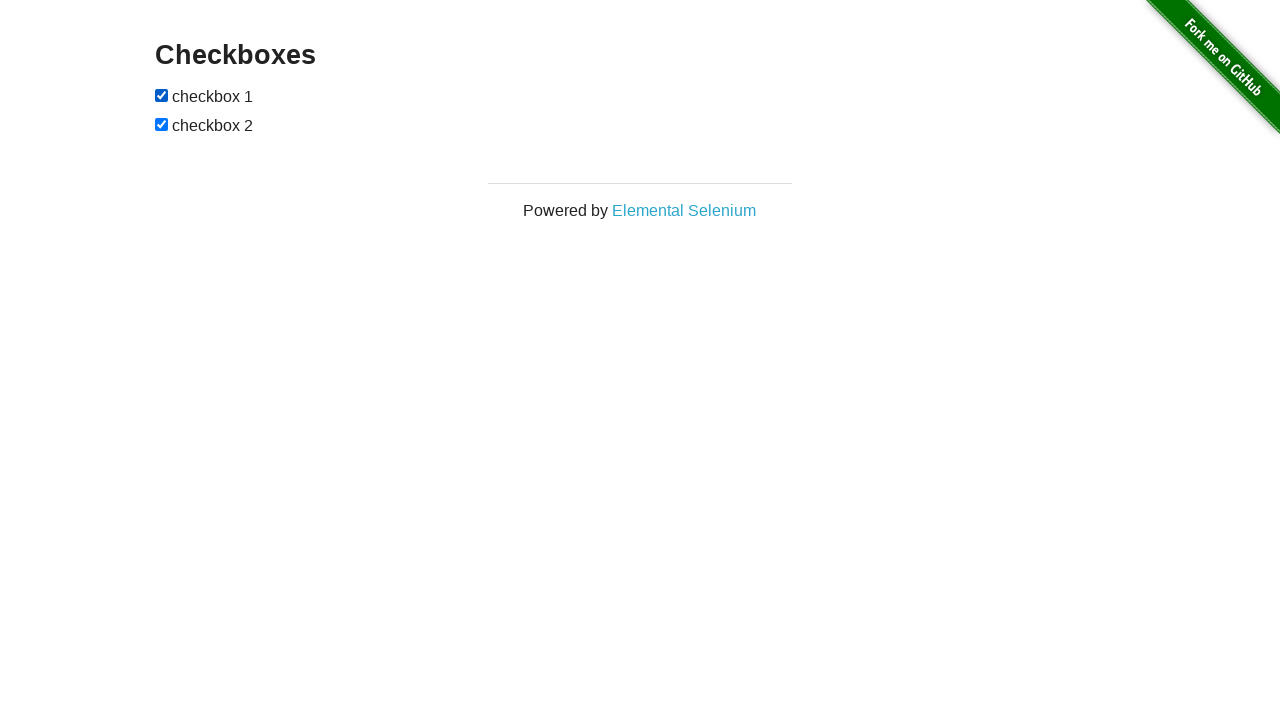

Verified second checkbox is checked
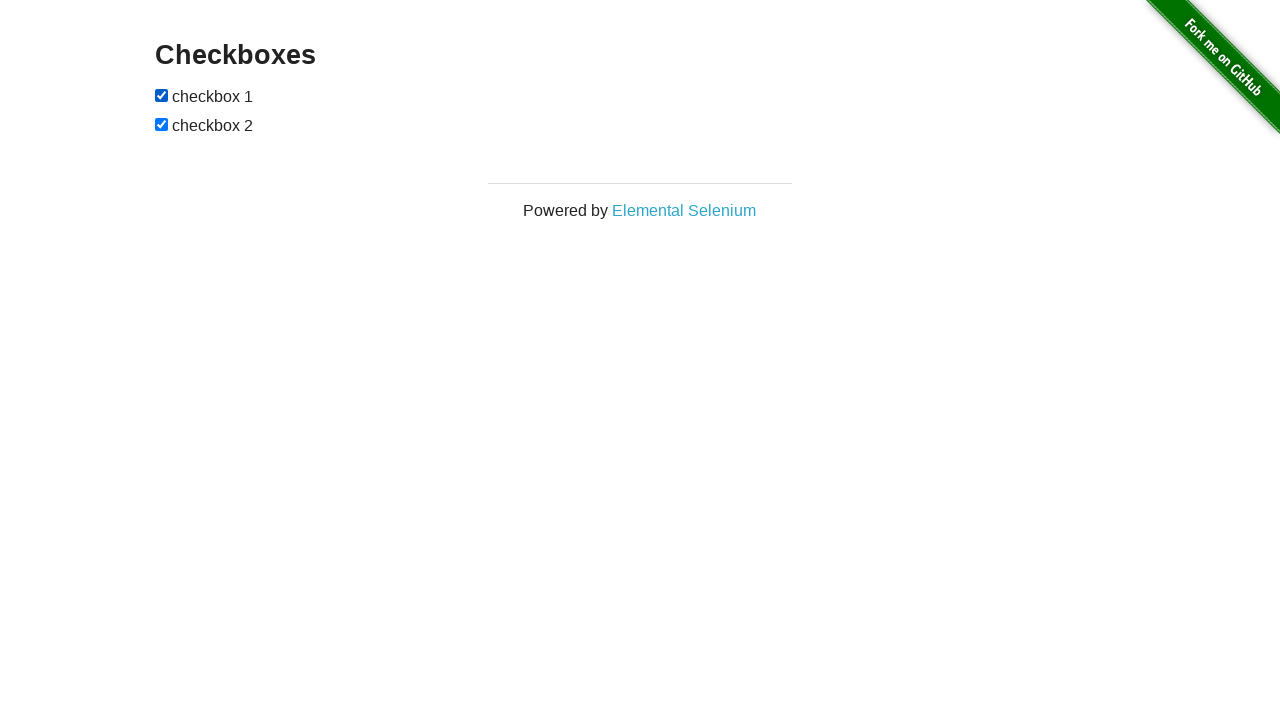

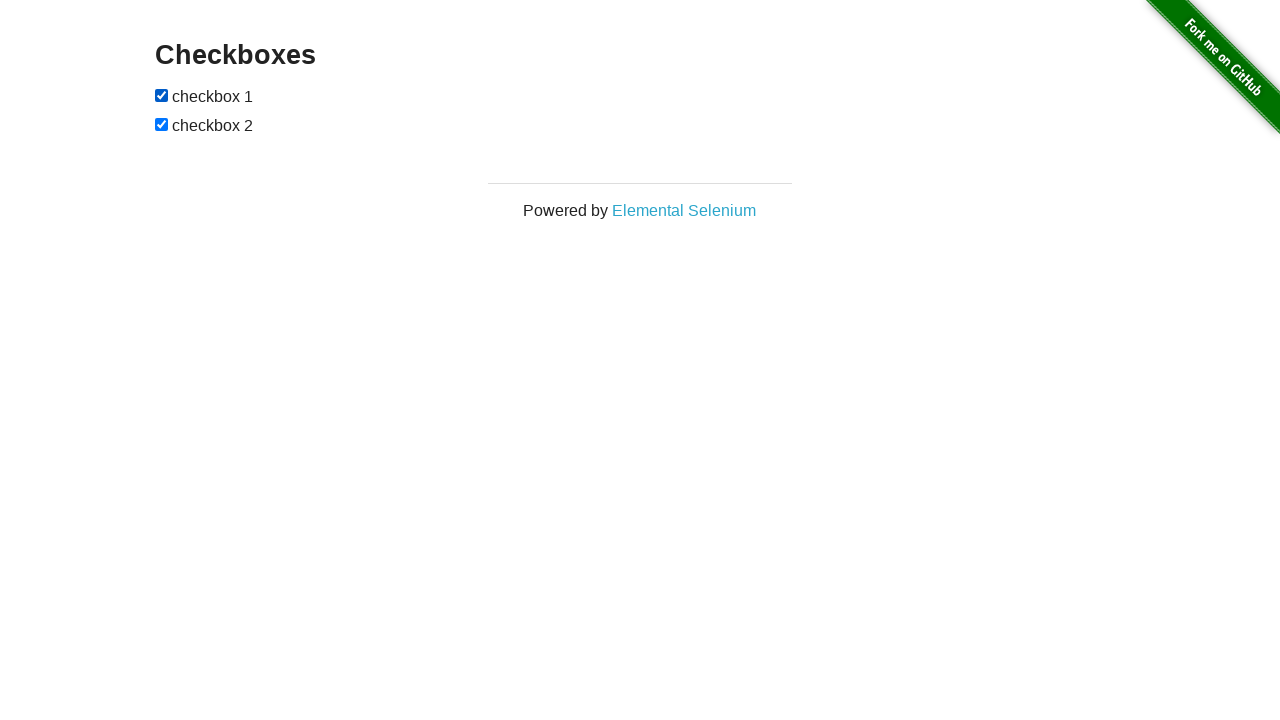